Tests searching for a movie by entering a search term and verifying results are displayed

Starting URL: https://movie-d.juyoufuli.com/

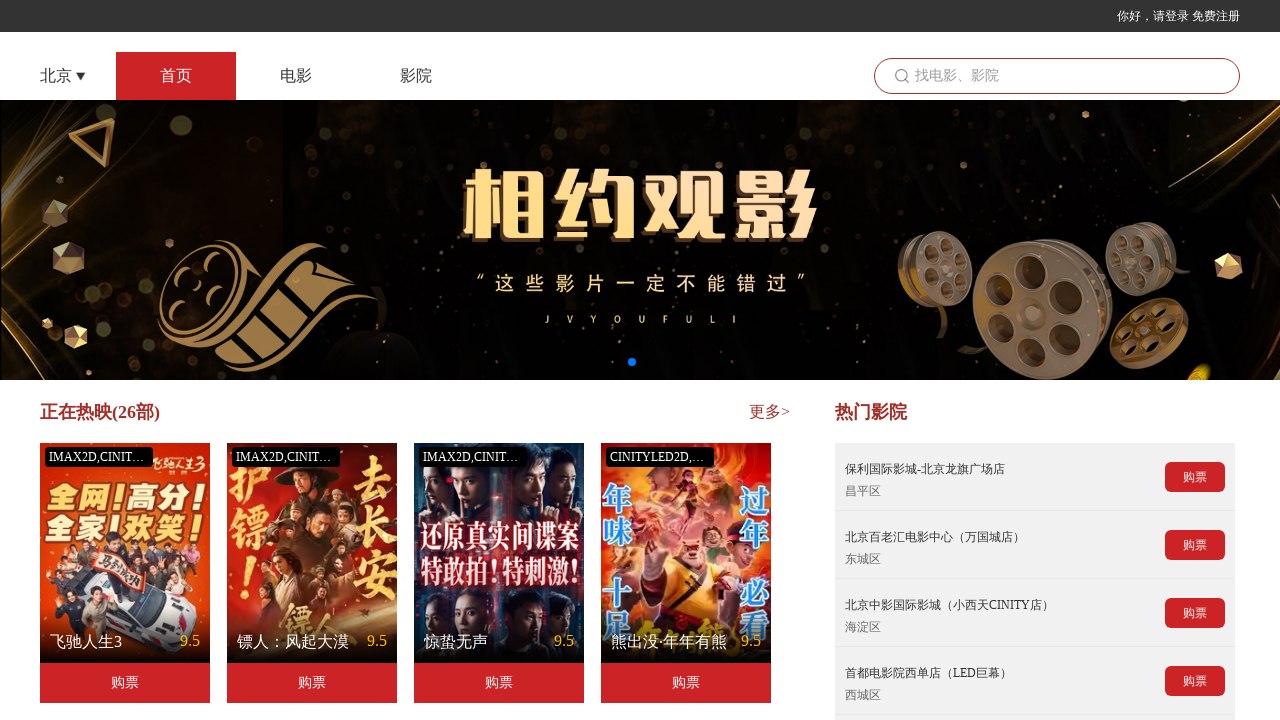

Search content area loaded
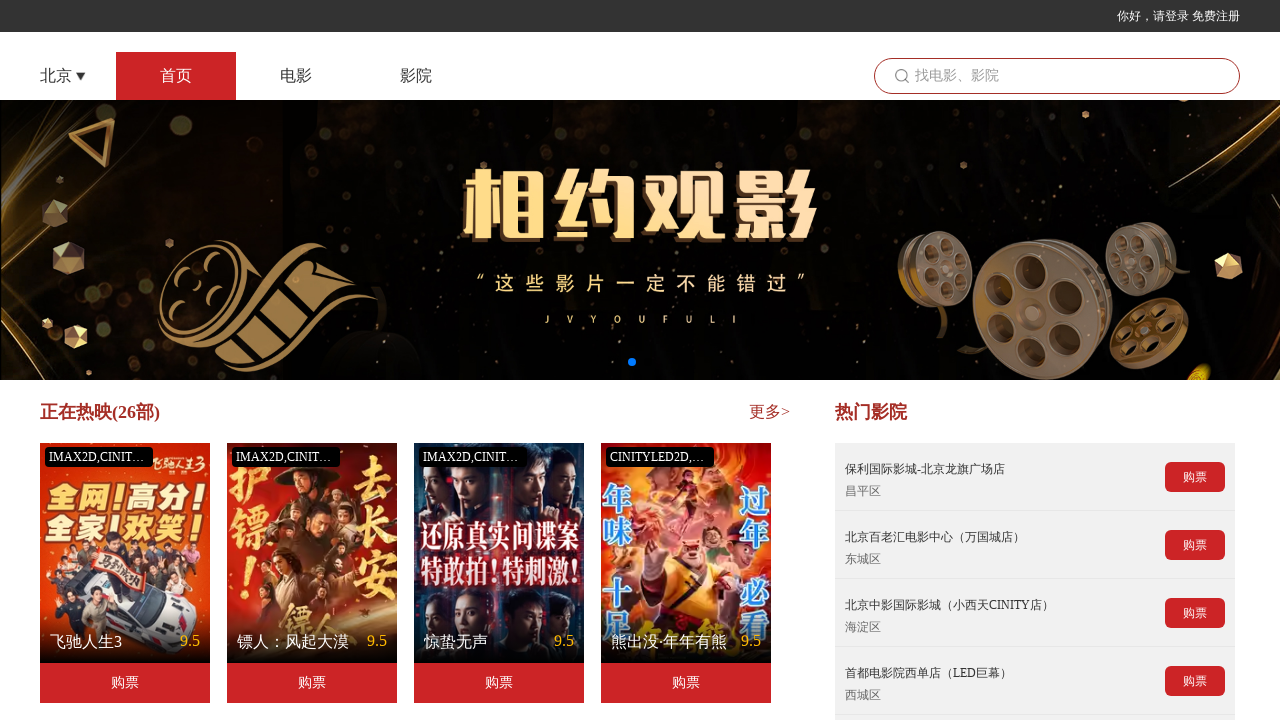

Clicked search content area at (1057, 76) on .seearchContent
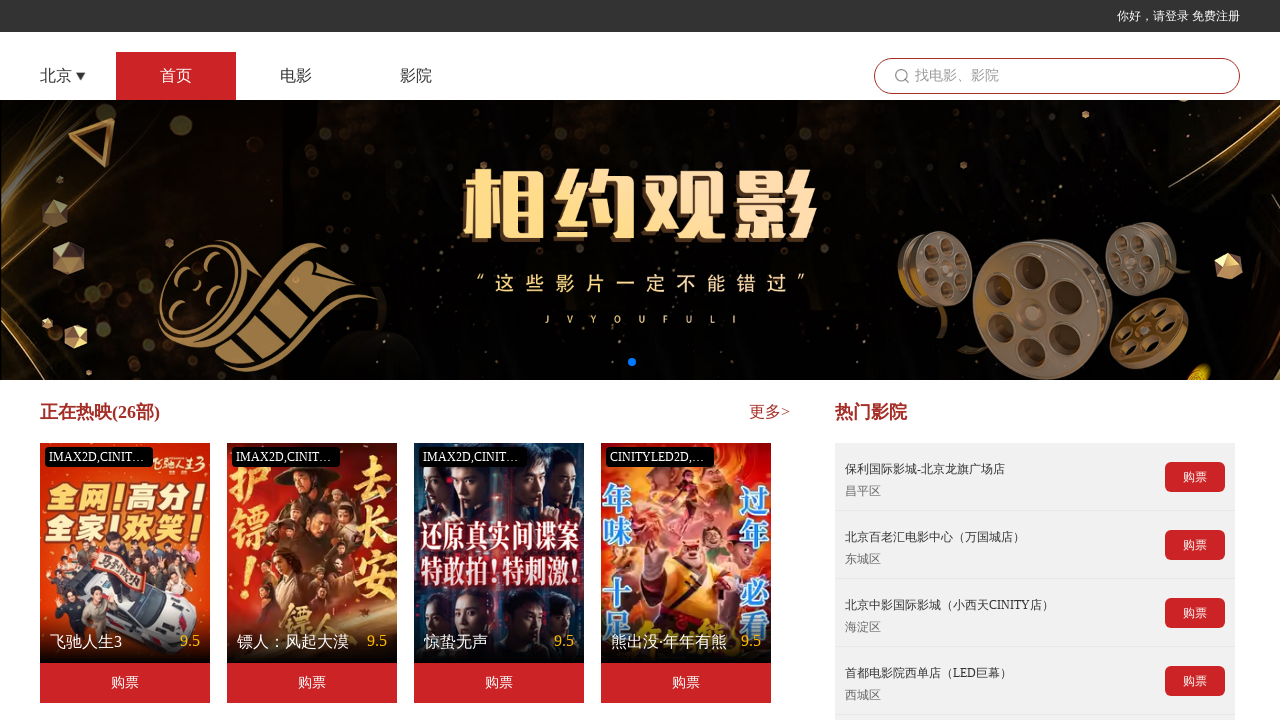

Search page URL loaded
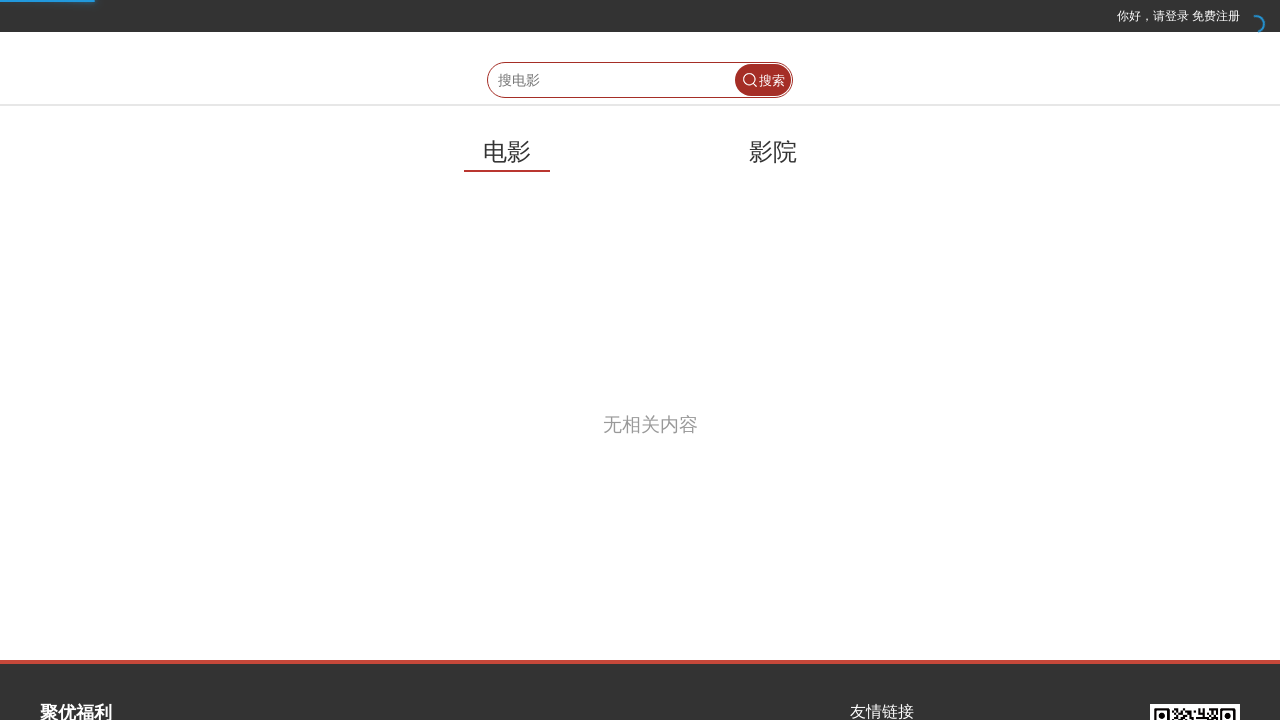

Search input field loaded
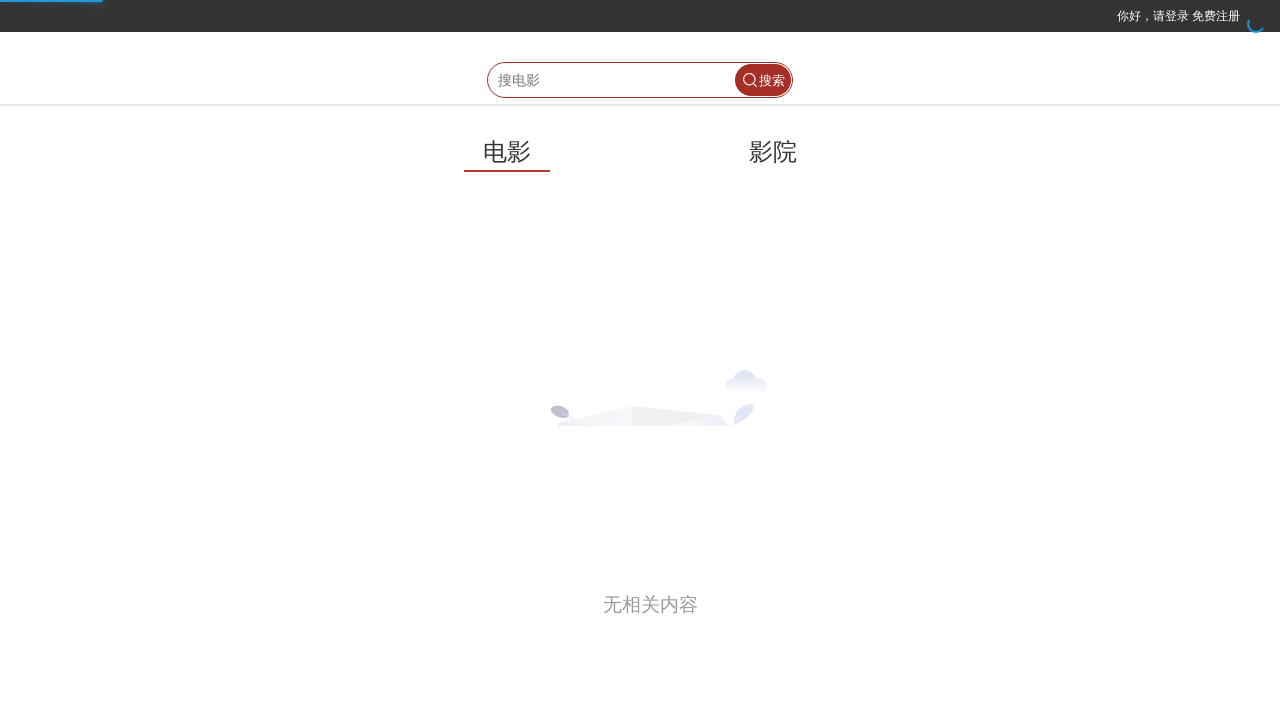

Filled search input with '少年的你' on .searchInput
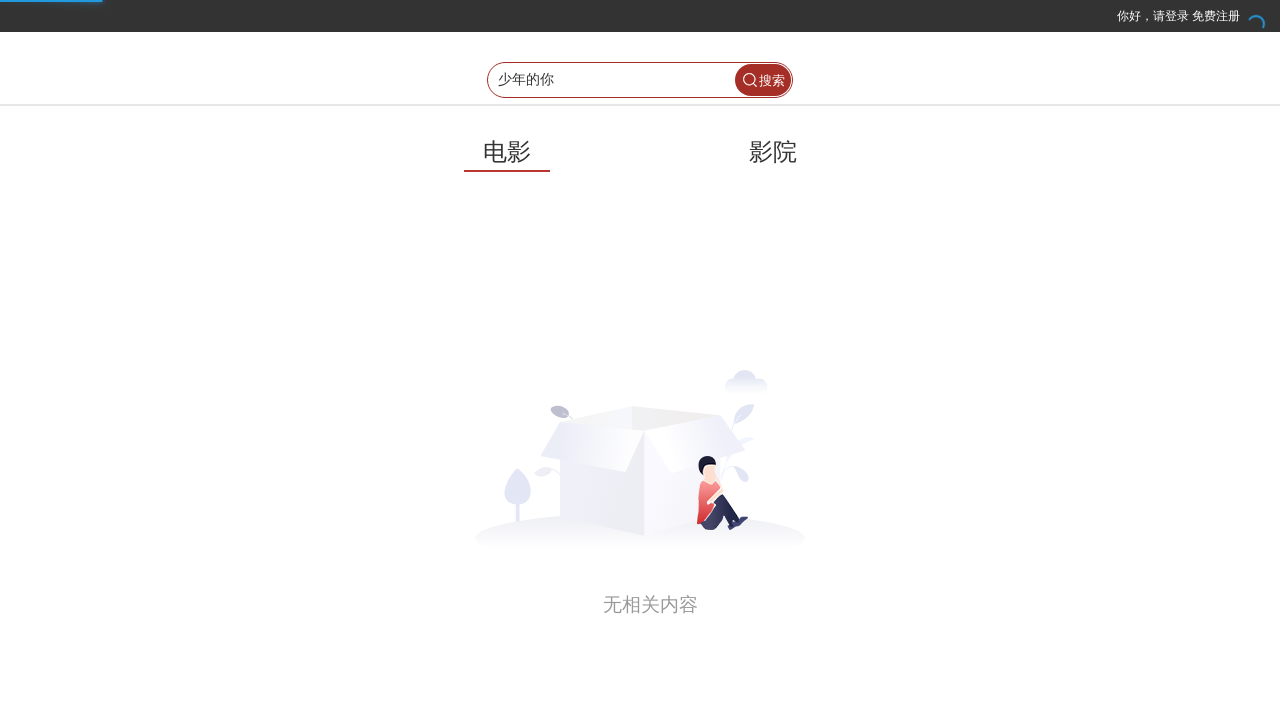

Pressed Enter to submit search on .searchInput
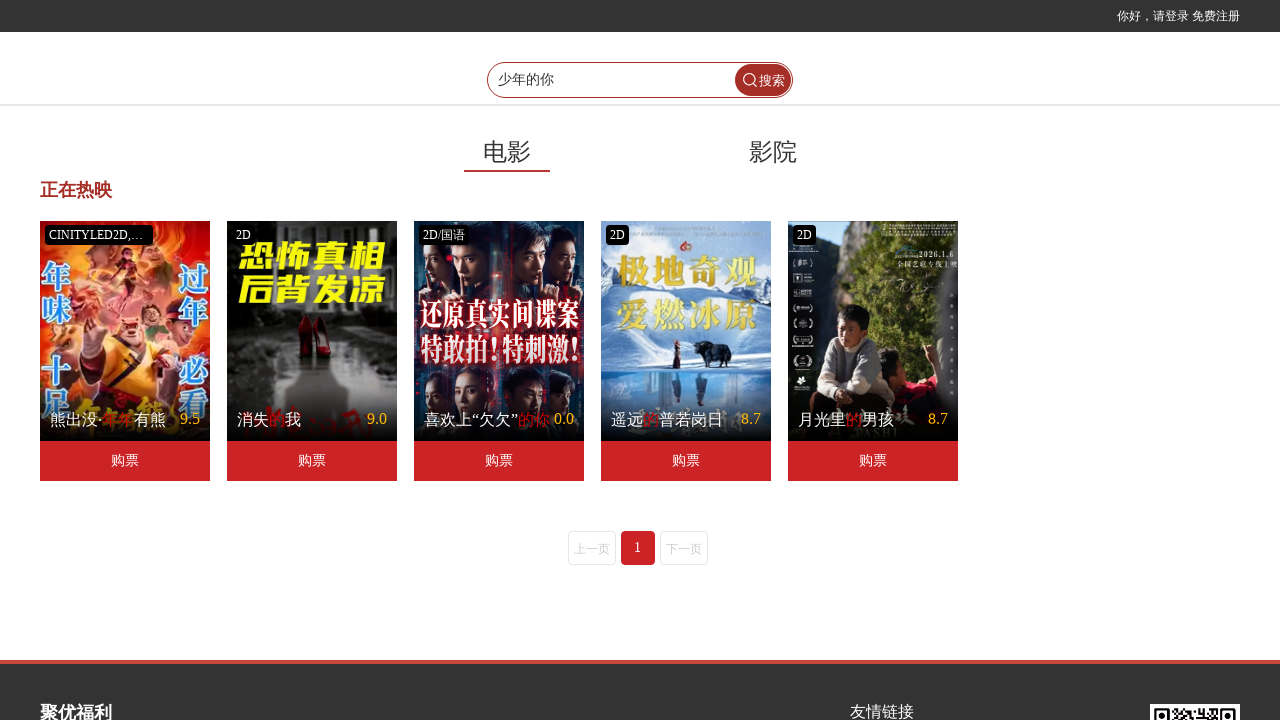

Search button loaded
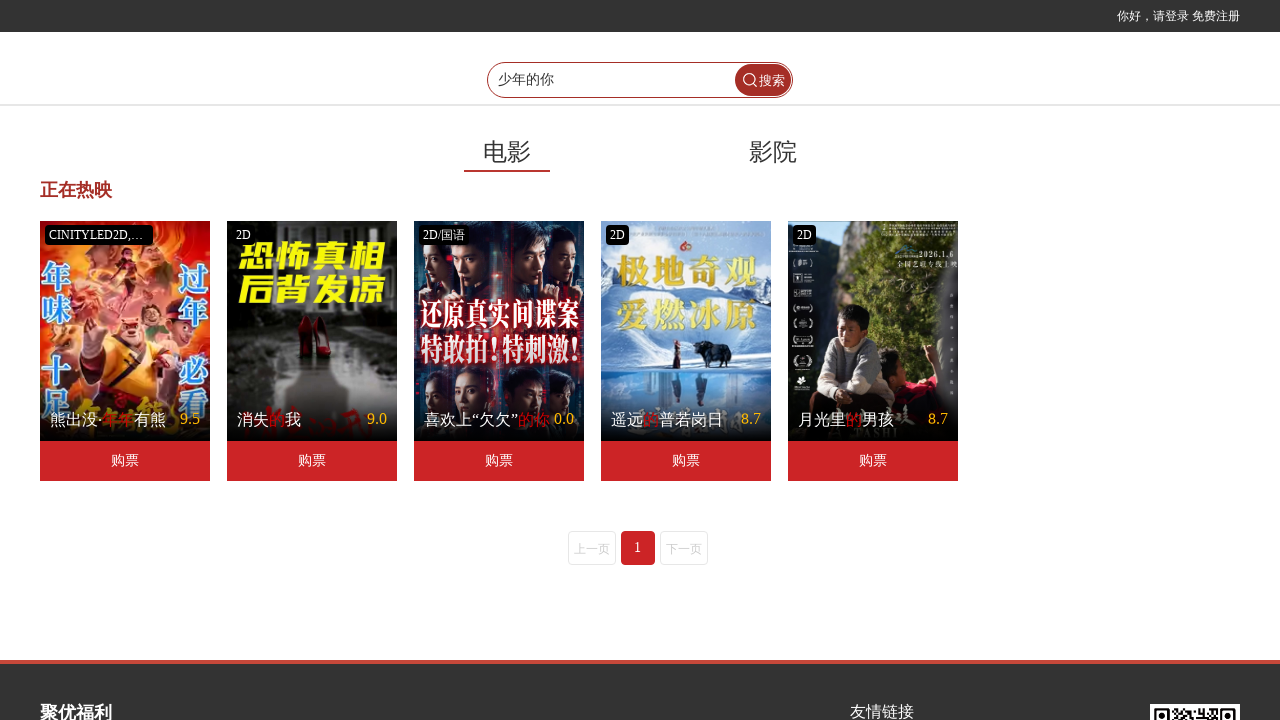

Clicked search button at (763, 80) on .searchBtn
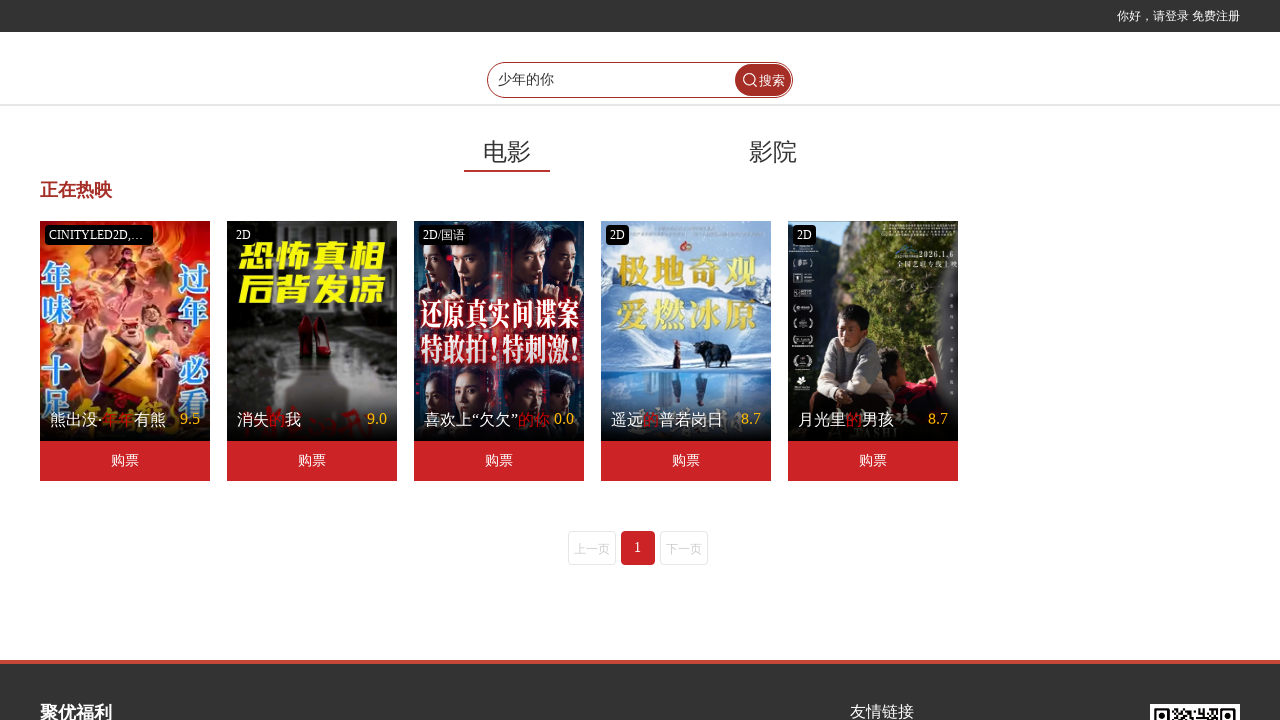

Search results displayed with movie options
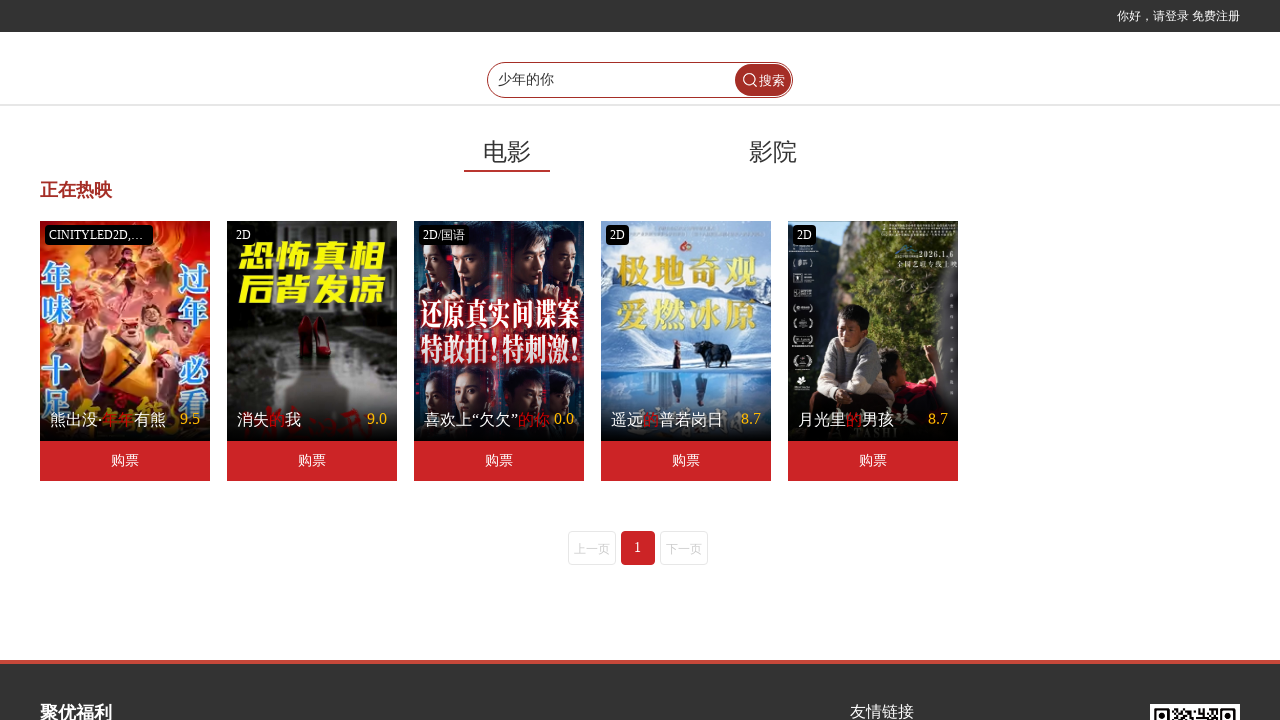

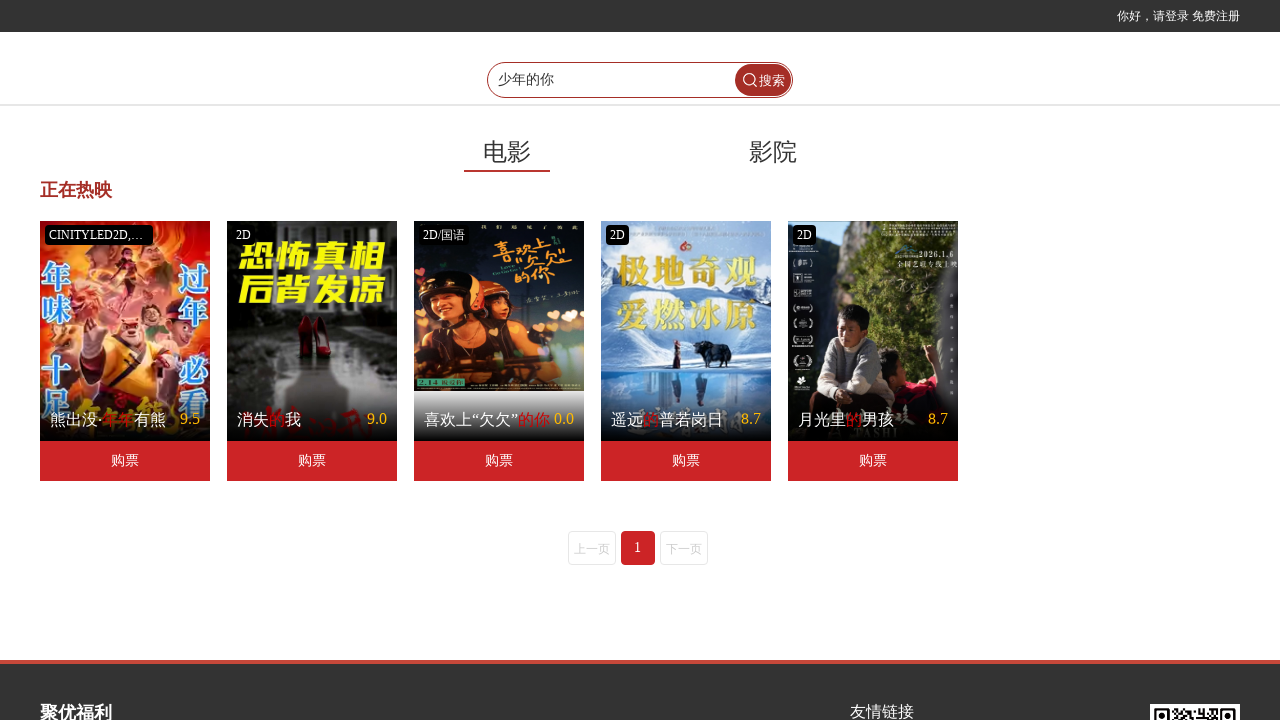